Navigates to the Challenging DOM page and verifies the title and description text are displayed correctly

Starting URL: https://the-internet.herokuapp.com/

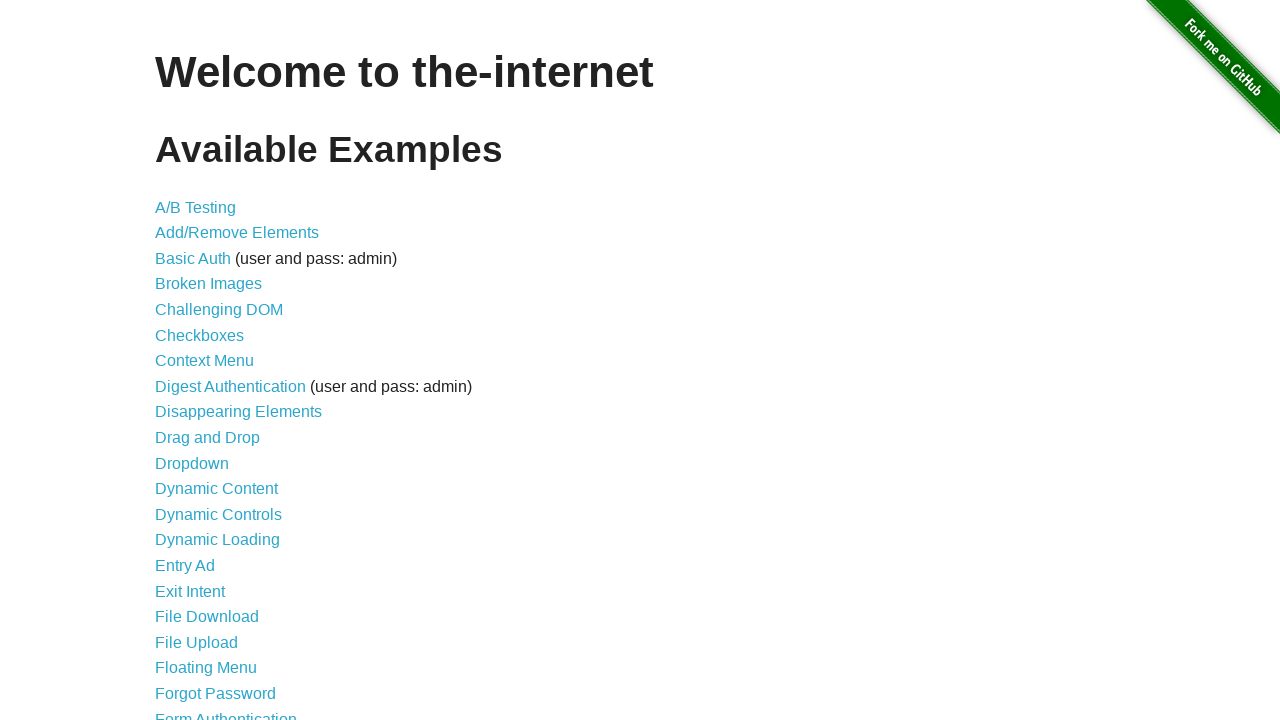

Clicked on Challenging DOM link at (219, 310) on xpath=//a[normalize-space()='Challenging DOM']
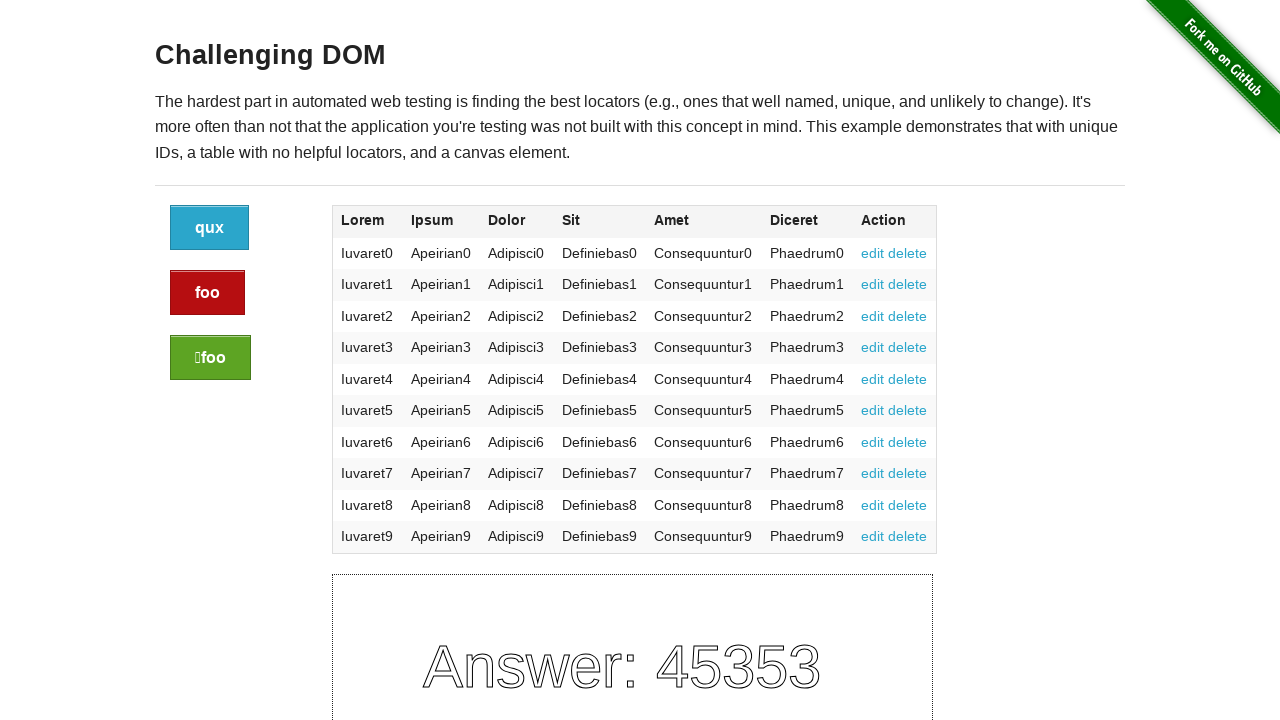

Waited for h3 title element to load
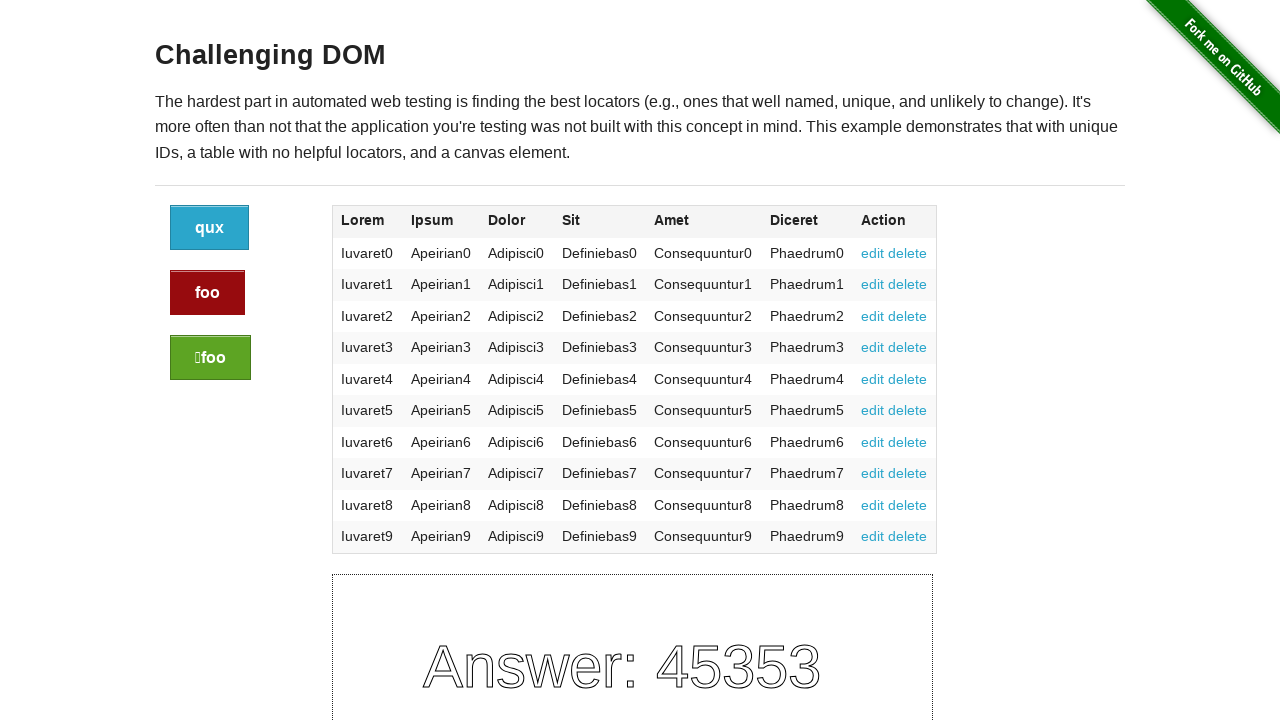

Verified h3 title element is present
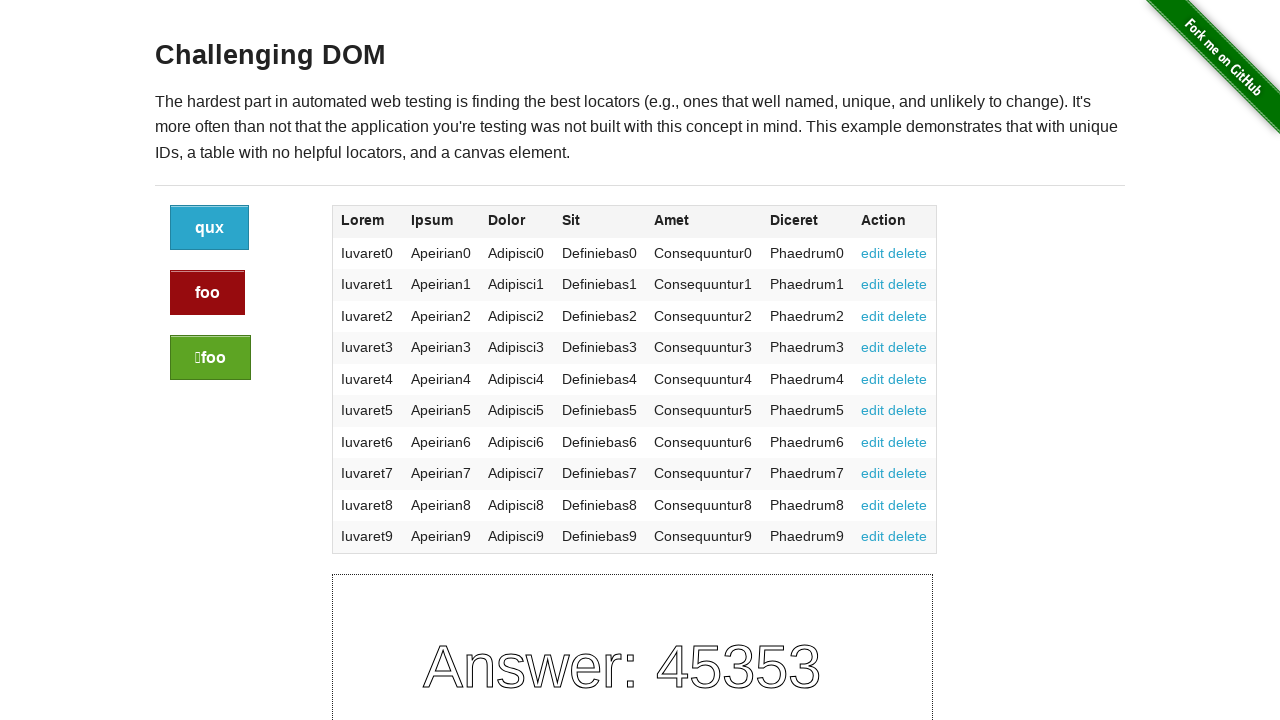

Verified p description element is present
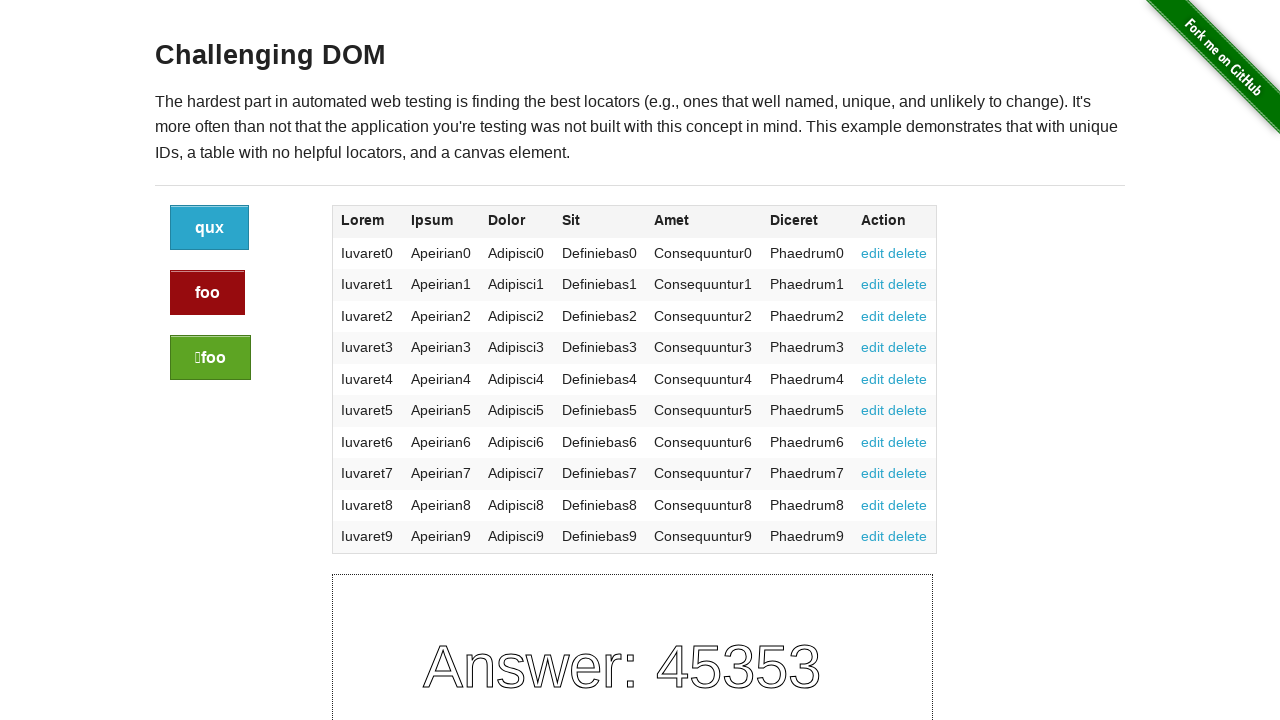

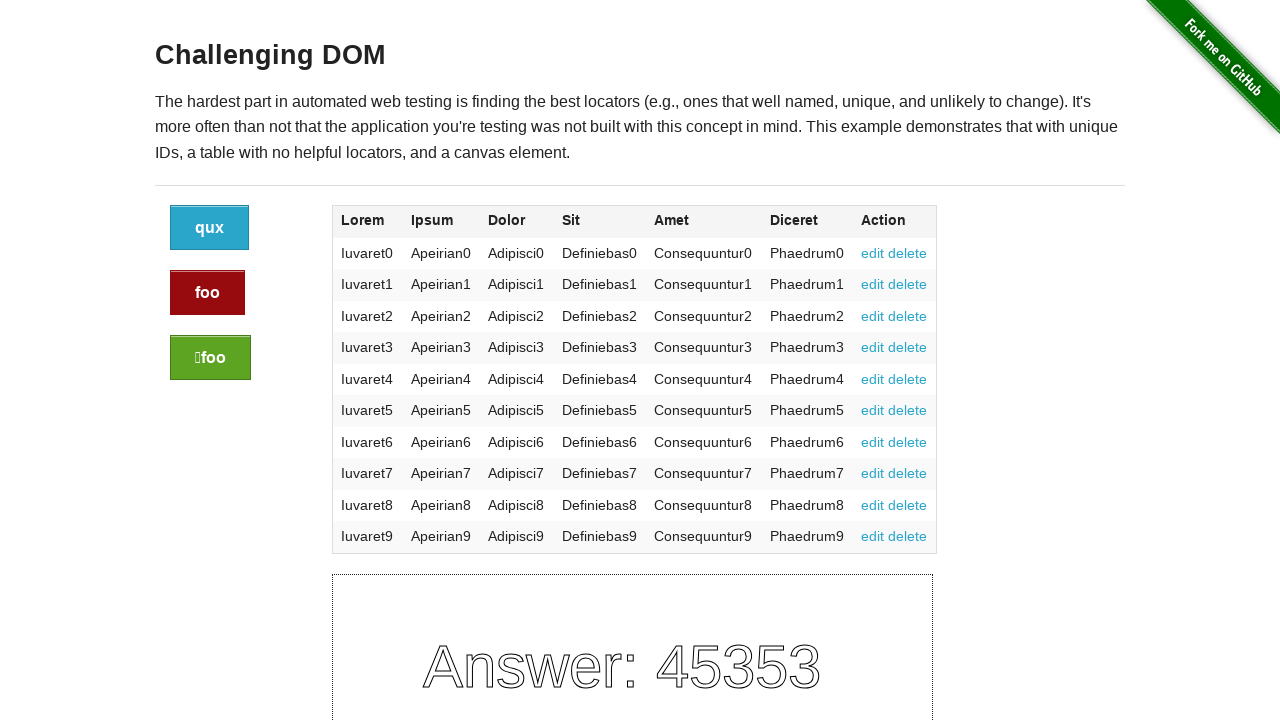